Tests a practice text box form by filling in full name, email, address, and password fields, then submitting the form.

Starting URL: https://www.tutorialspoint.com/selenium/practice/text-box.php

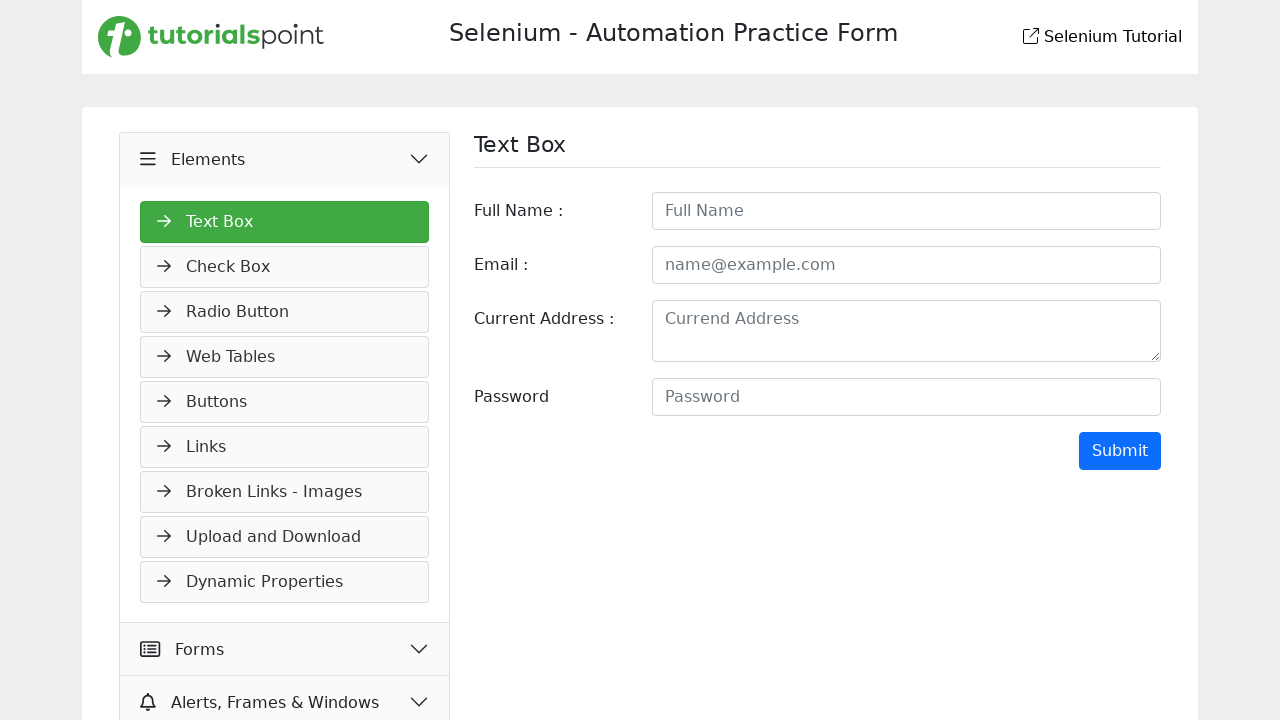

Filled full name field with 'JohnsonMcArthur' on //input[@id='fullname']
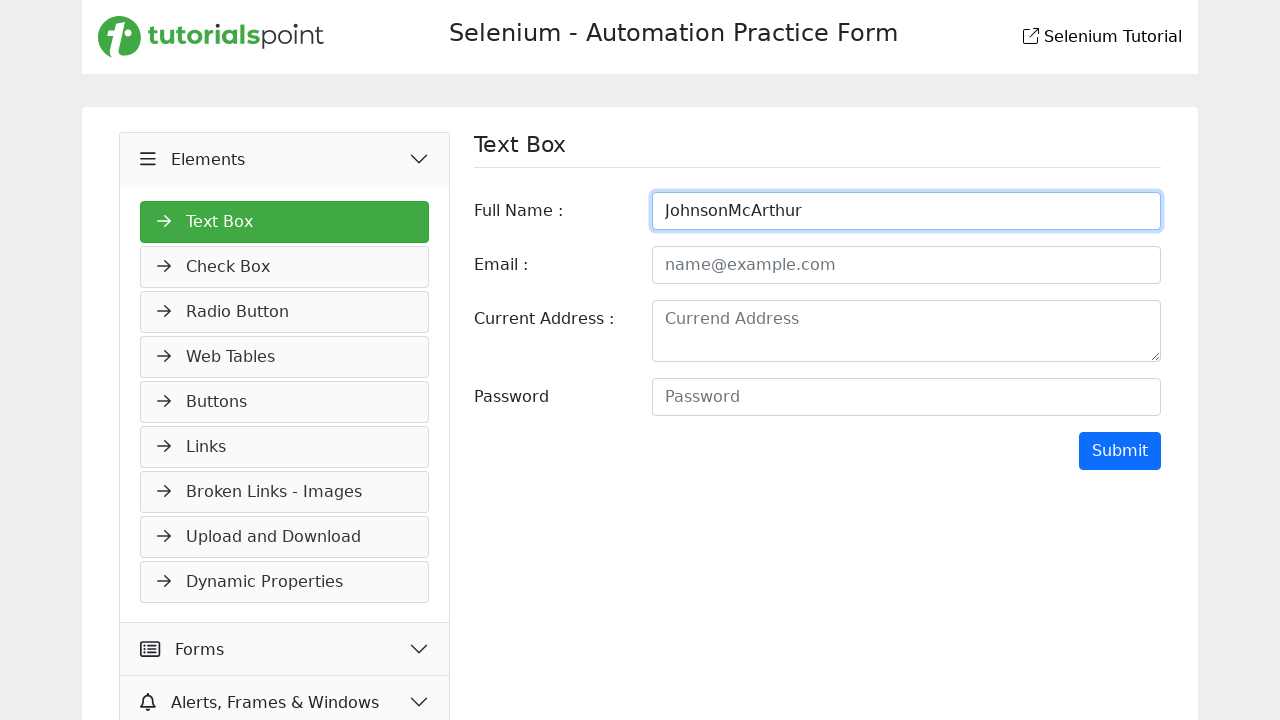

Filled email field with 'johnson.mcarthur@gmail.com' on //input[@id='email']
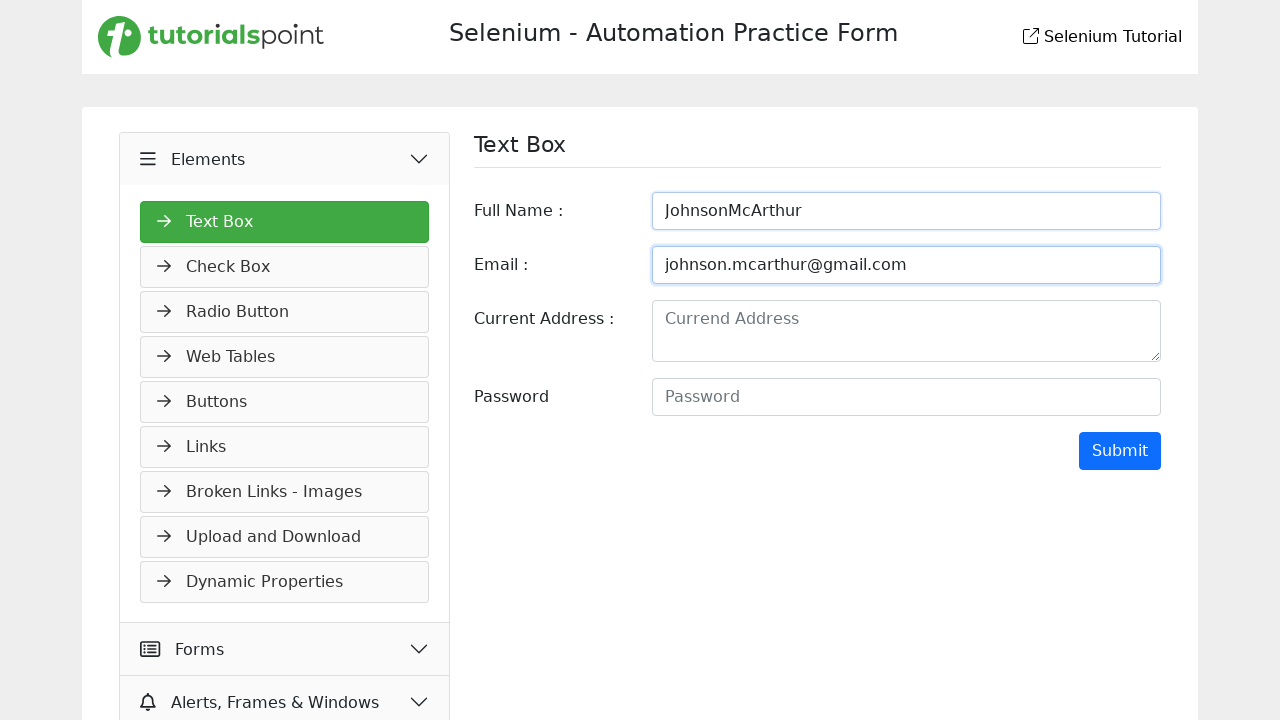

Filled address field with '4521 Oak Street, Apartment 12B, Chicago IL 60614 USA' on //textarea[@id='address']
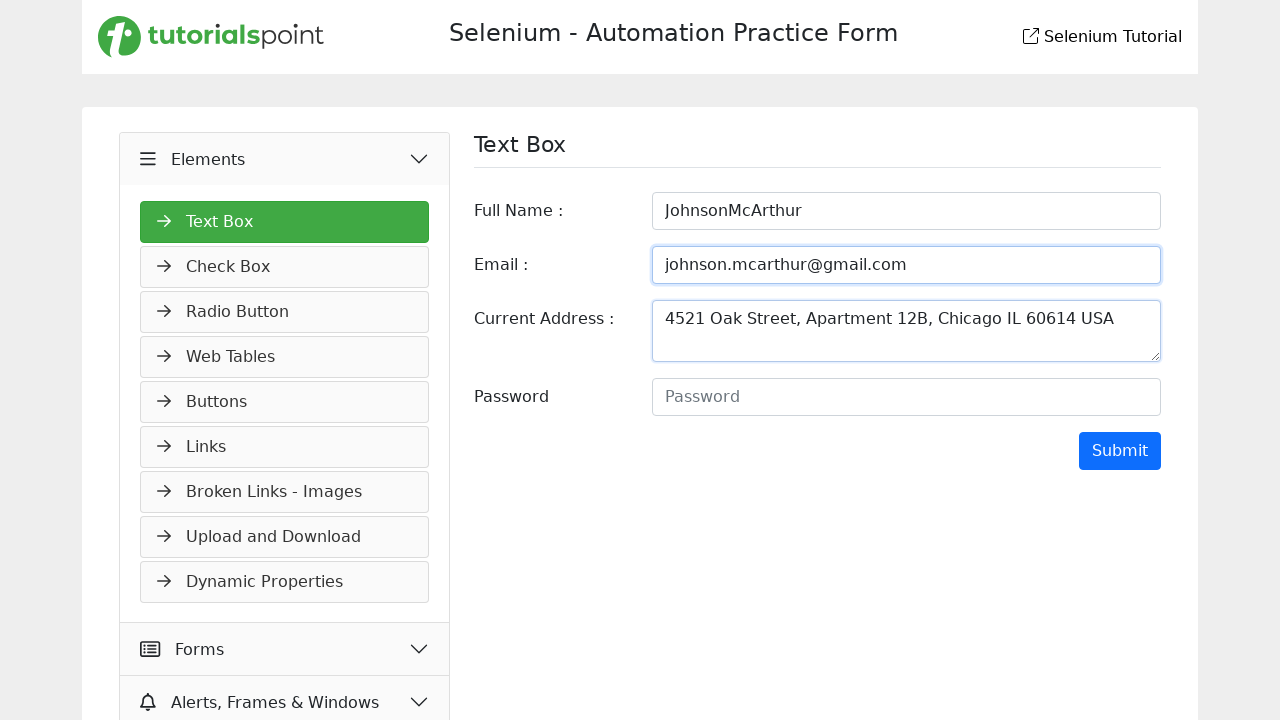

Filled password field with 'SecurePass789!' on //input[@id='password']
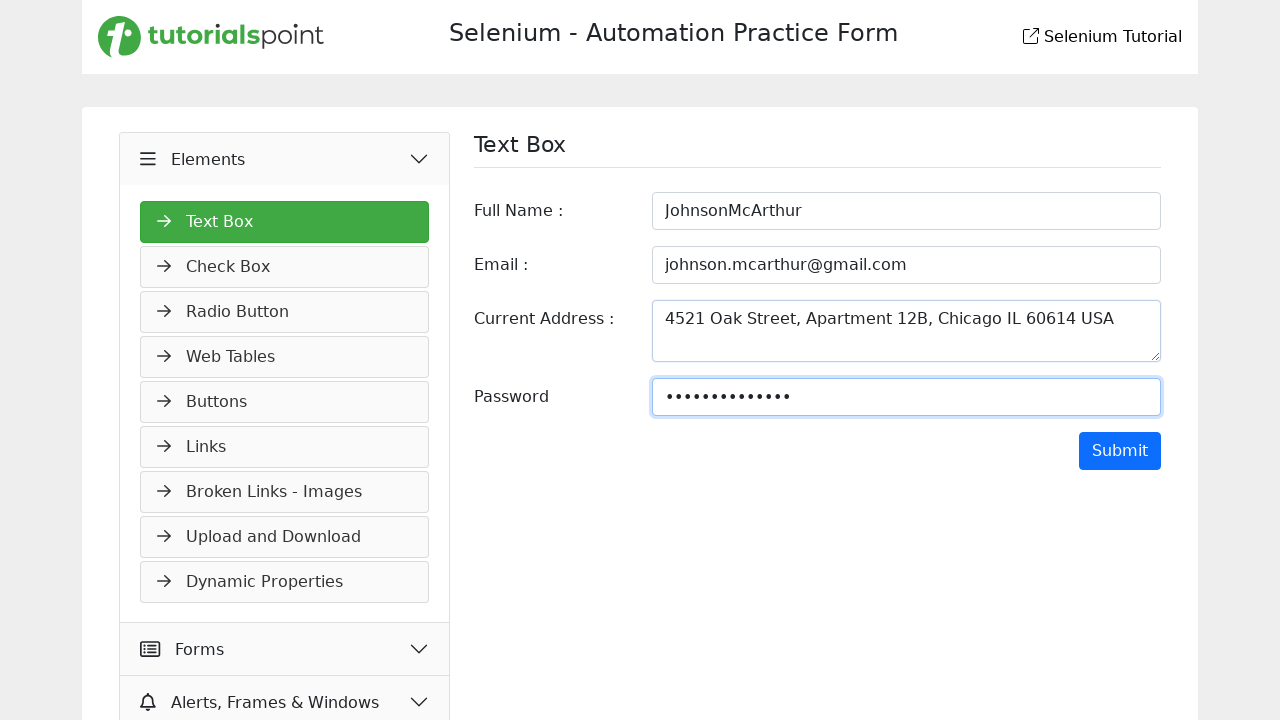

Clicked the Submit button to submit the form at (1120, 451) on xpath=//input[@value='Submit']
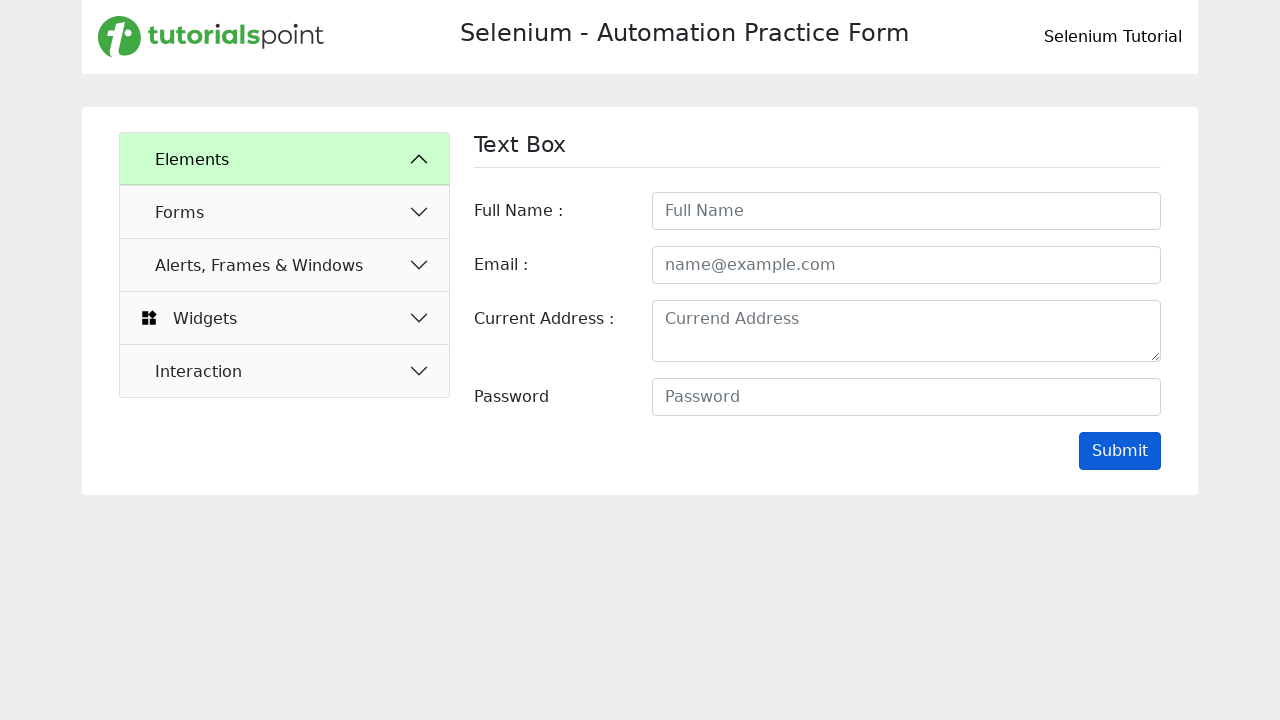

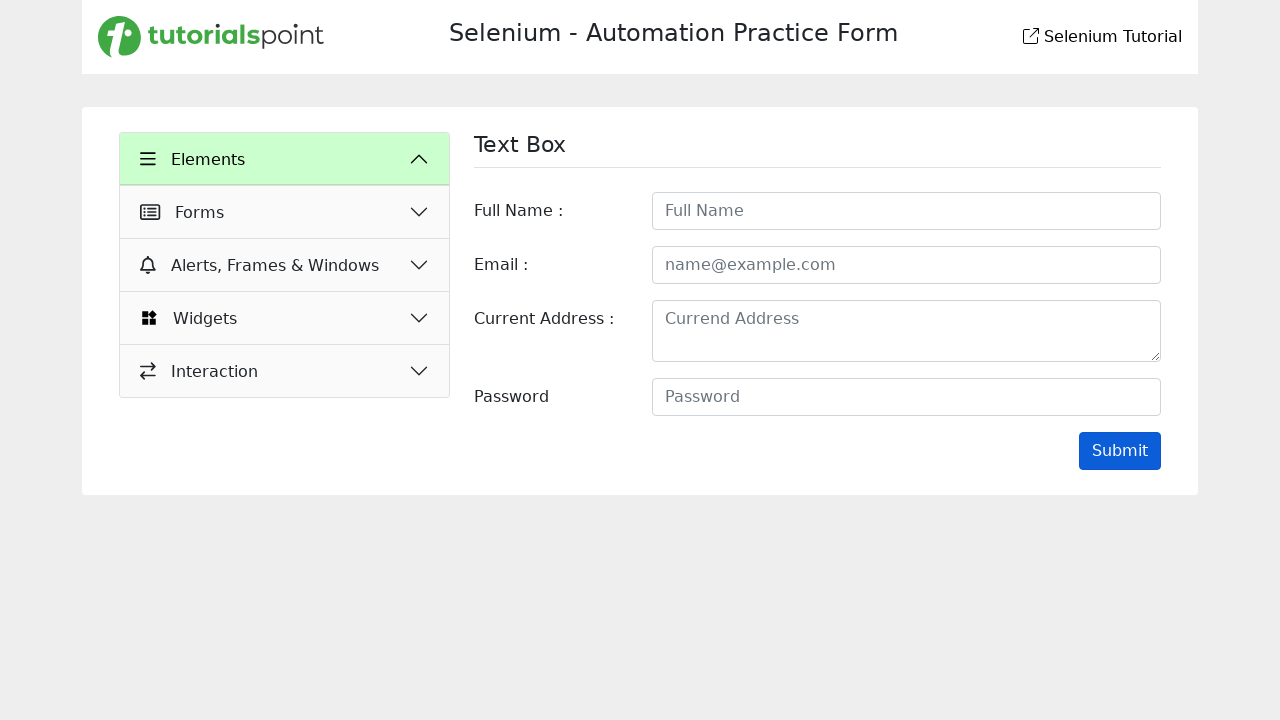